Tests the Booking.com search functionality by entering a destination city in the search input field

Starting URL: https://booking.com/

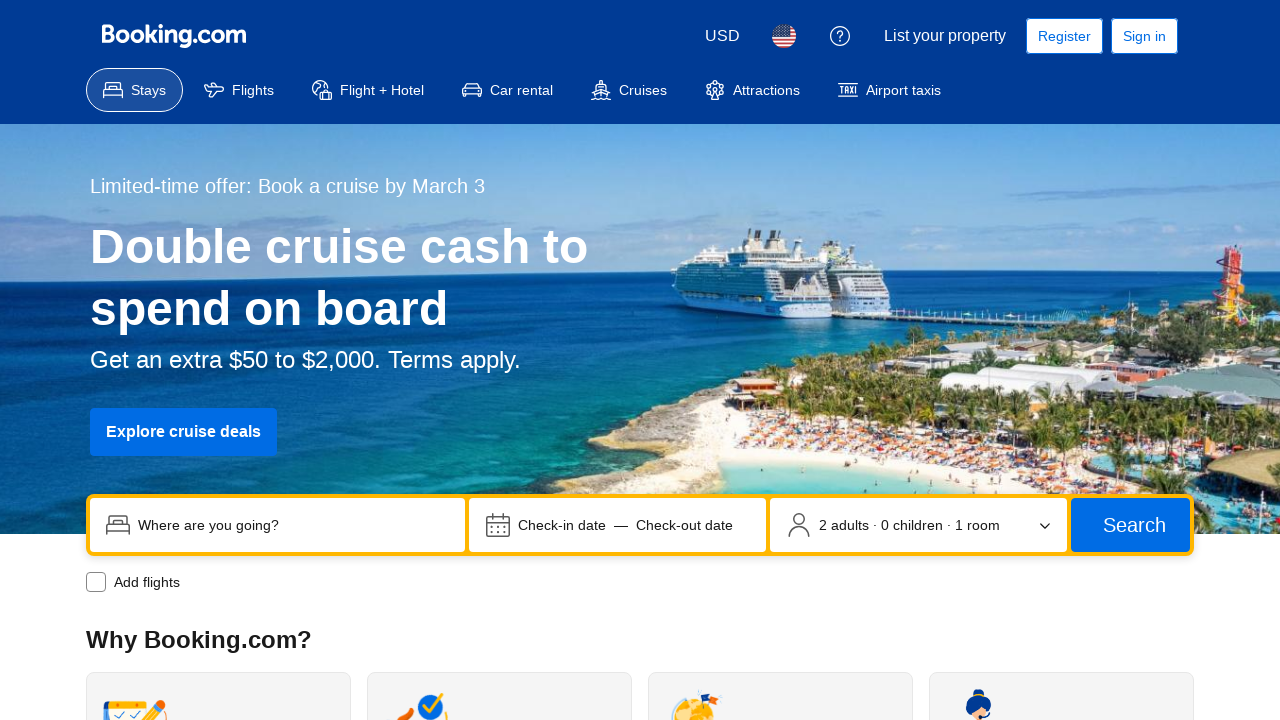

Waited for search input field to be available
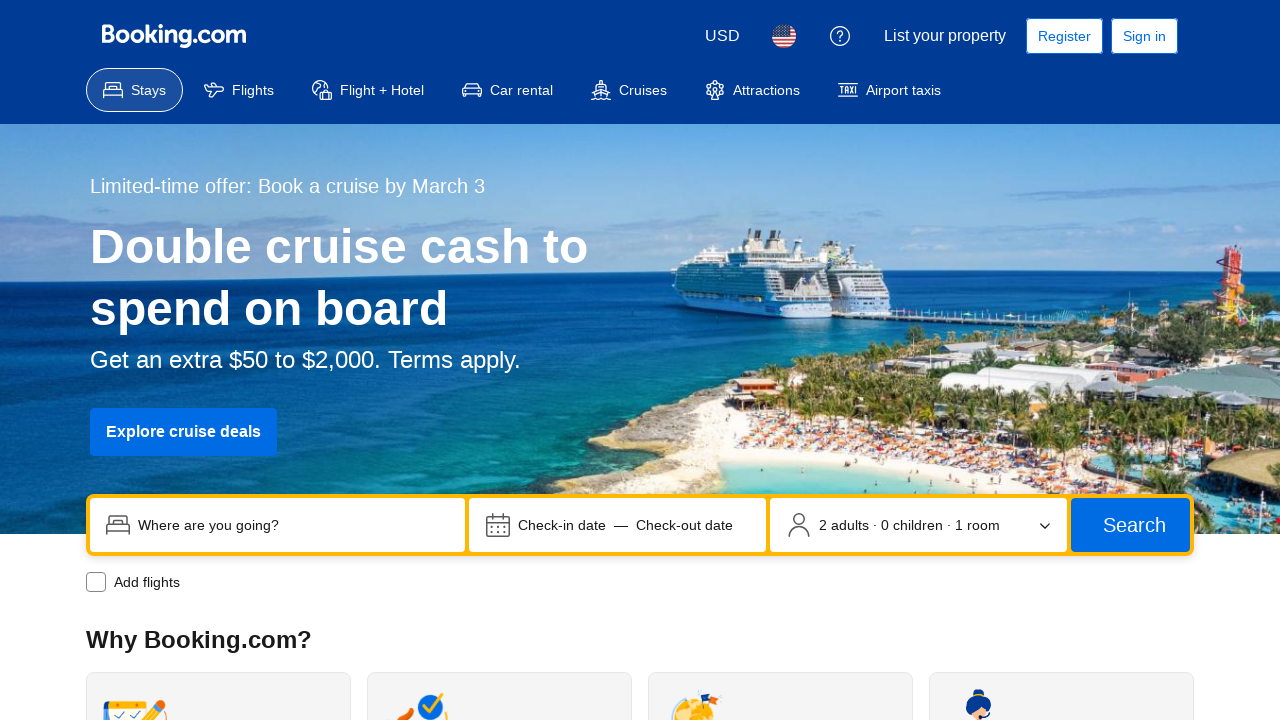

Entered 'San Antonio' as destination city in search field on input[name='ss']
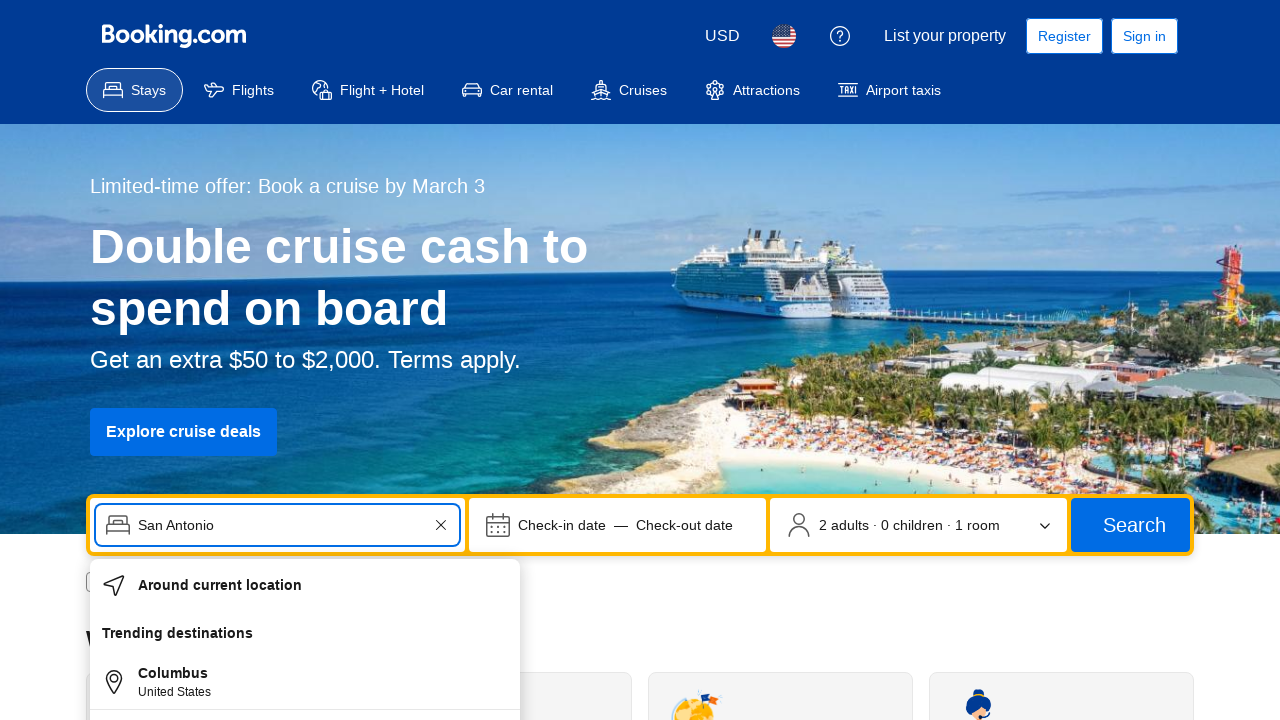

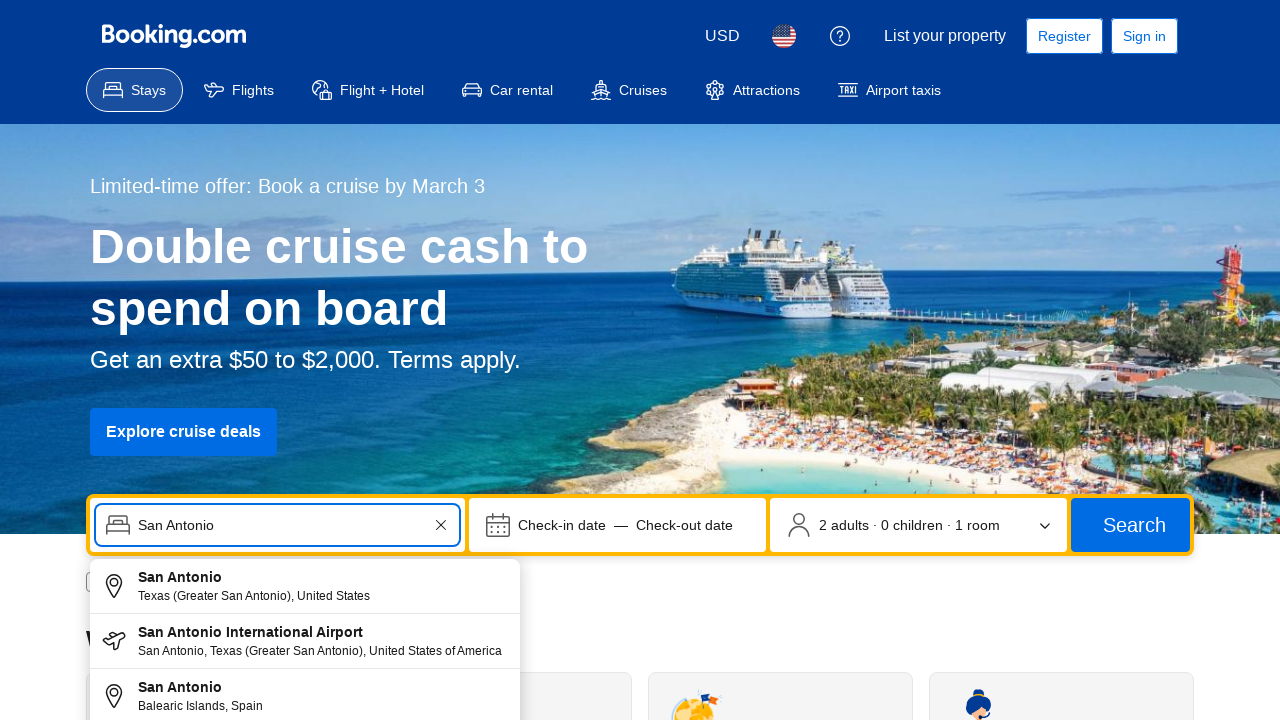